Tests the dynamic controls page by clicking the "Enable" button and waiting for the text input to become enabled, verifying the success message appears.

Starting URL: http://the-internet.herokuapp.com/dynamic_controls

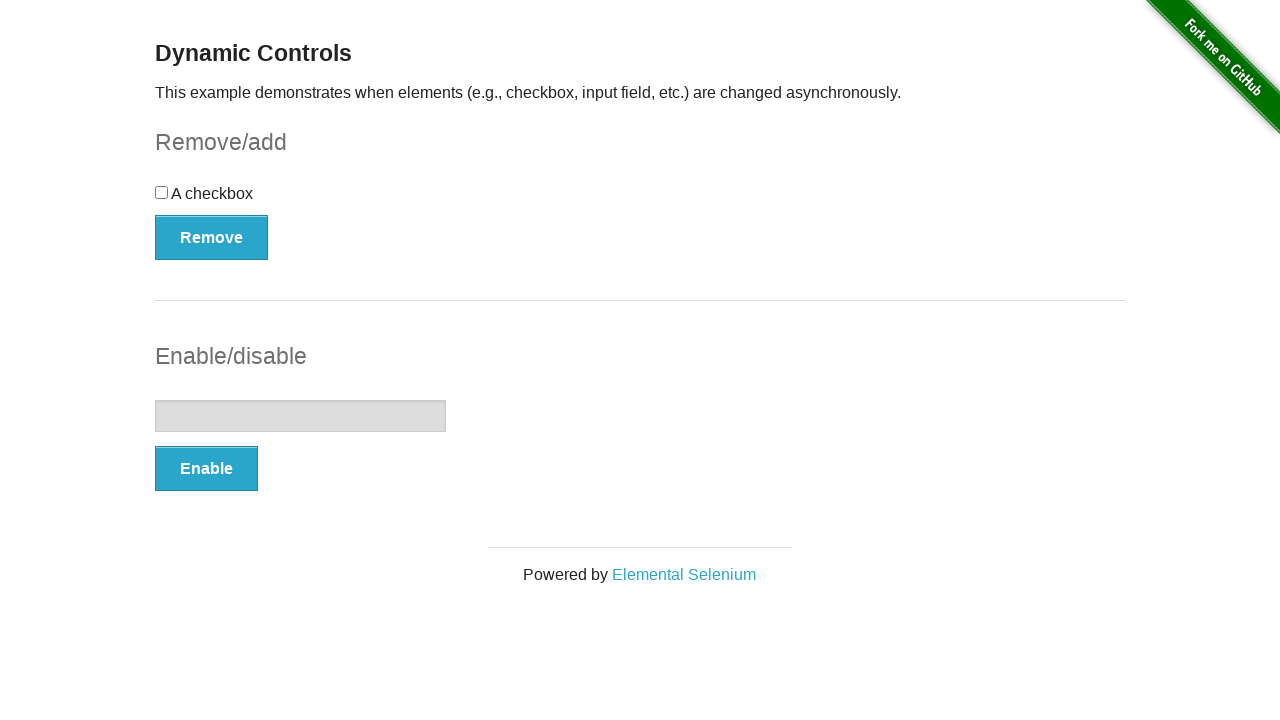

Clicked the Enable button in the input-example form at (206, 469) on xpath=//form[@id='input-example']/button
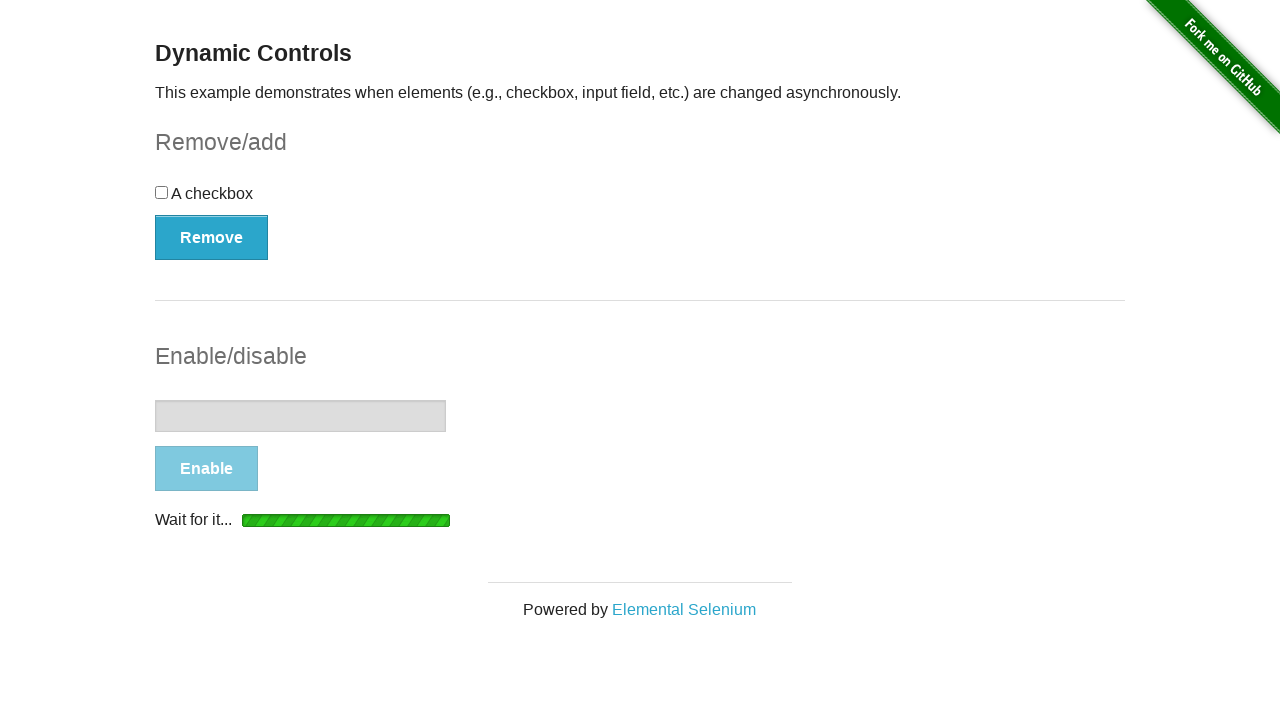

Success message did not appear within timeout - enable failed
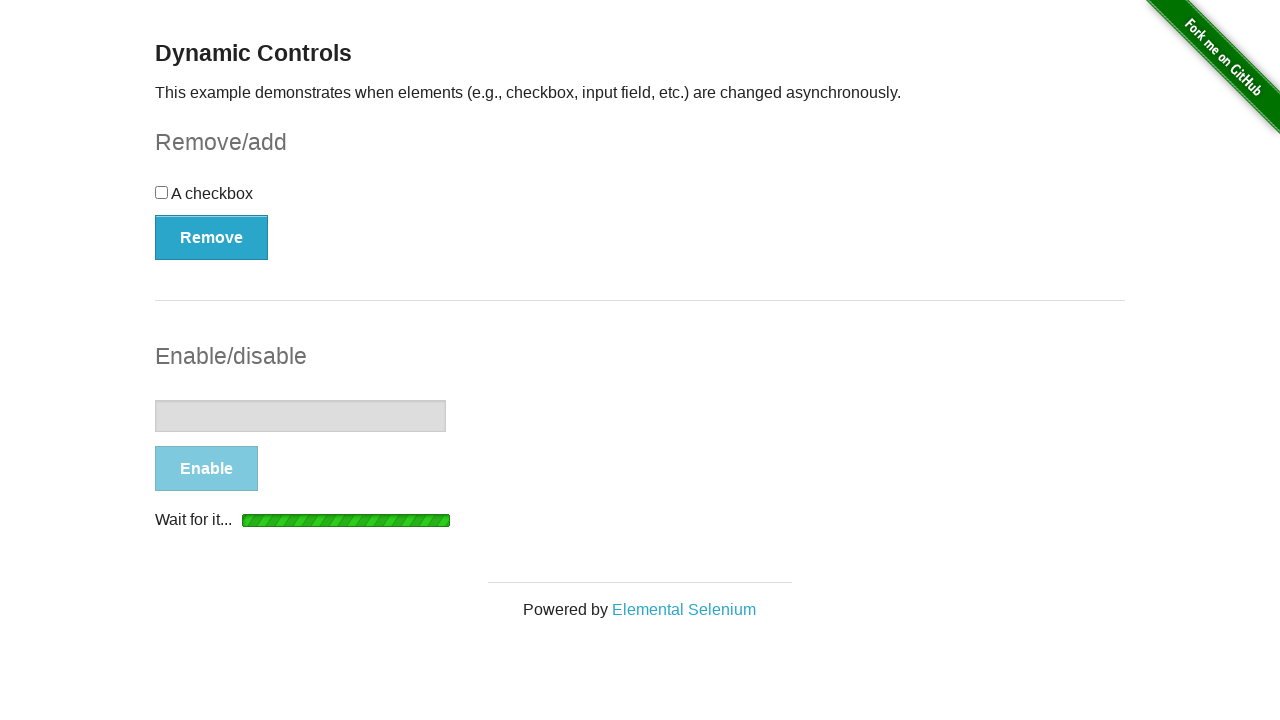

Text input field became enabled
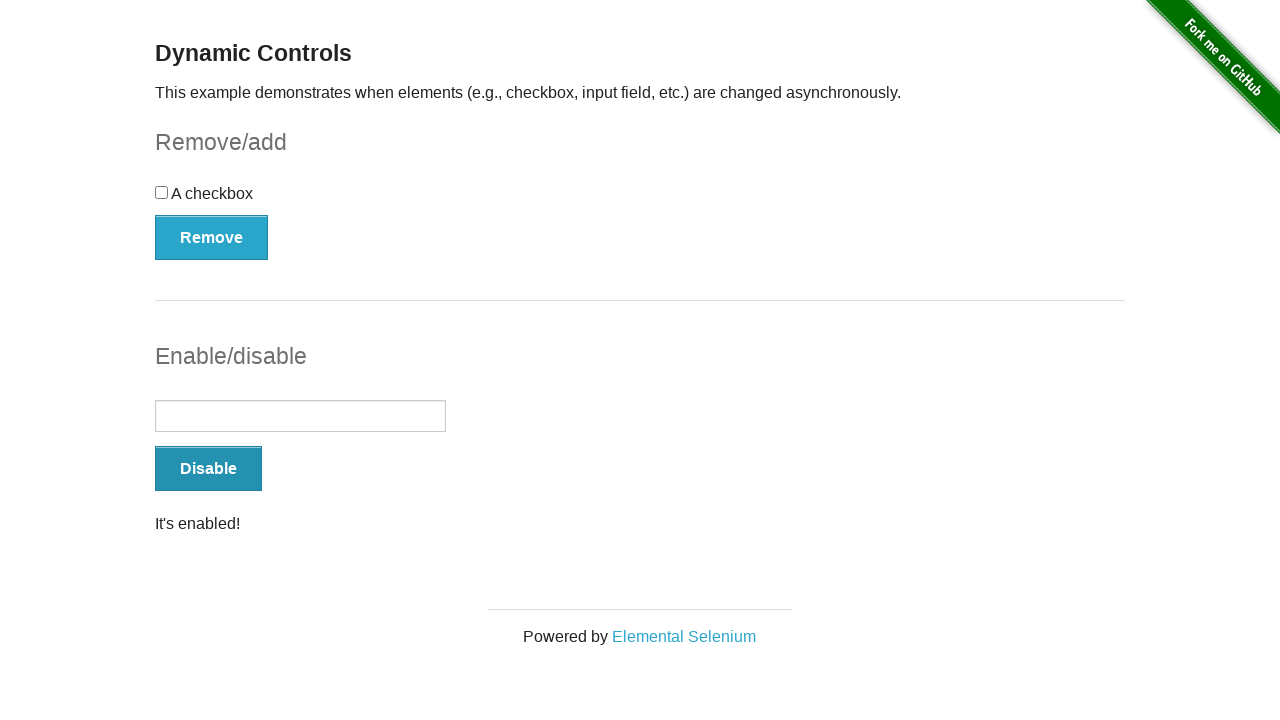

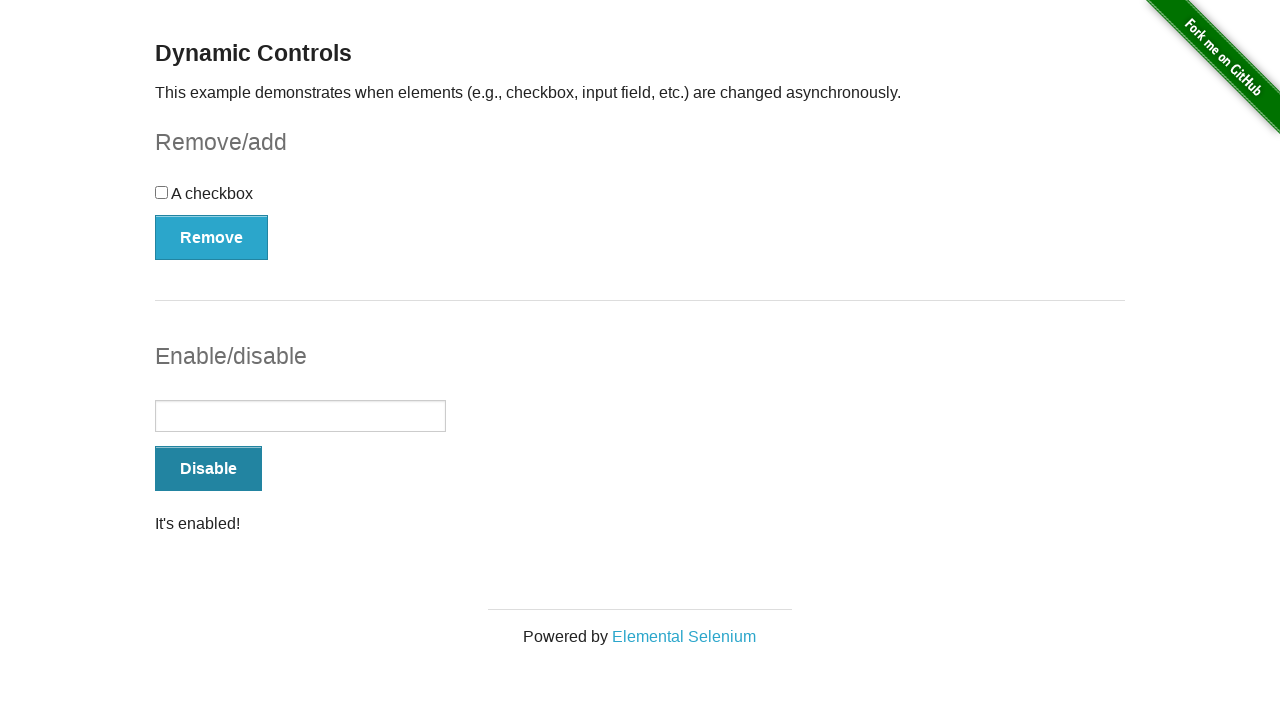